Tests that todo data persists after page reload

Starting URL: https://demo.playwright.dev/todomvc

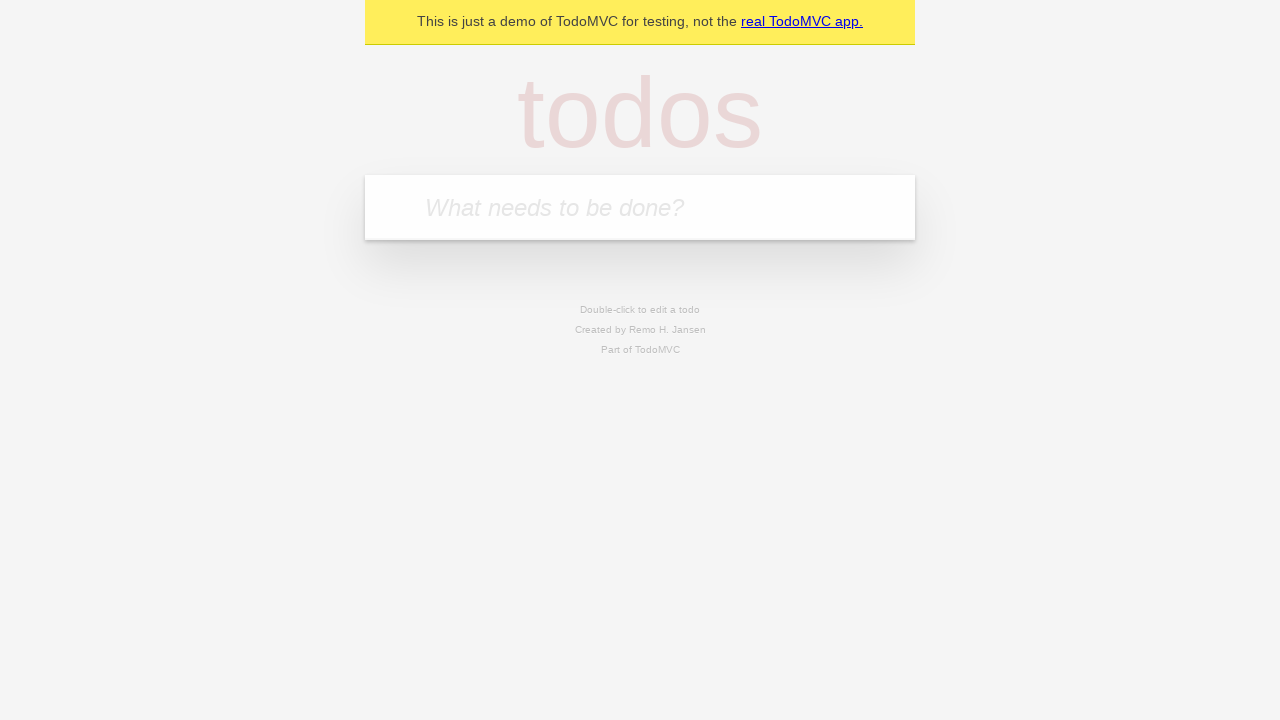

Filled todo input with 'buy some cheese' on internal:attr=[placeholder="What needs to be done?"i]
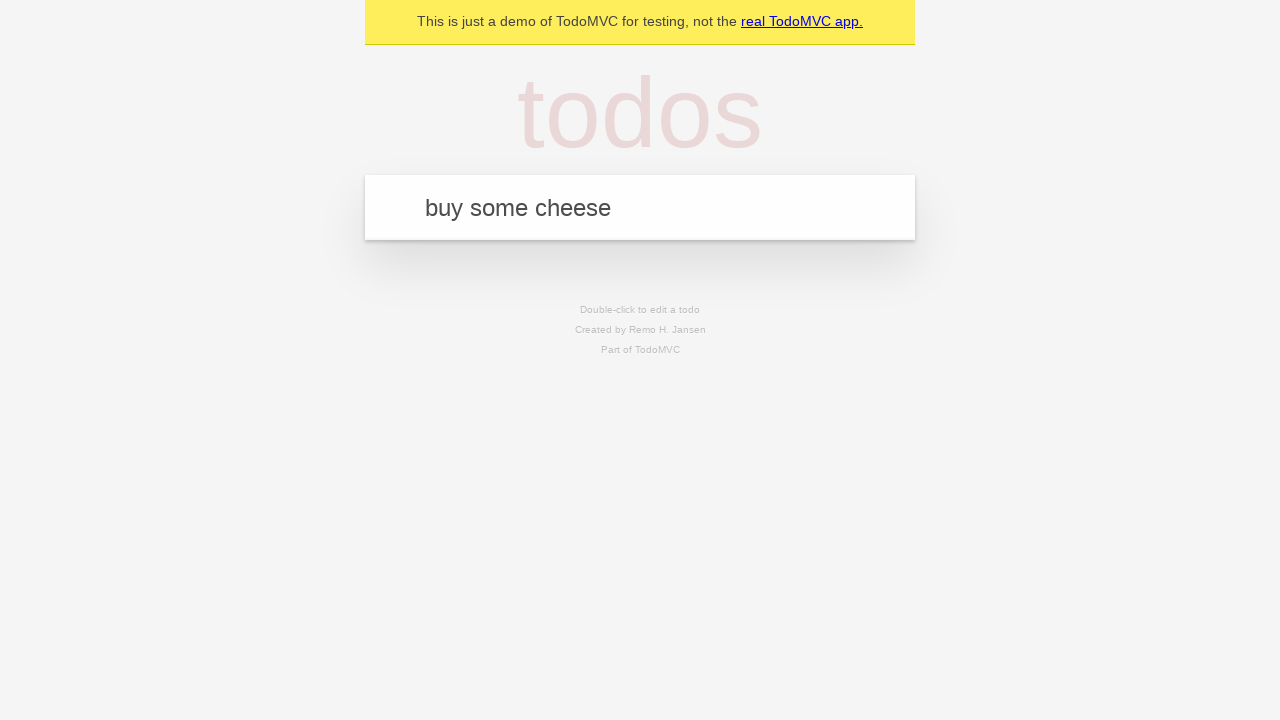

Pressed Enter to add first todo on internal:attr=[placeholder="What needs to be done?"i]
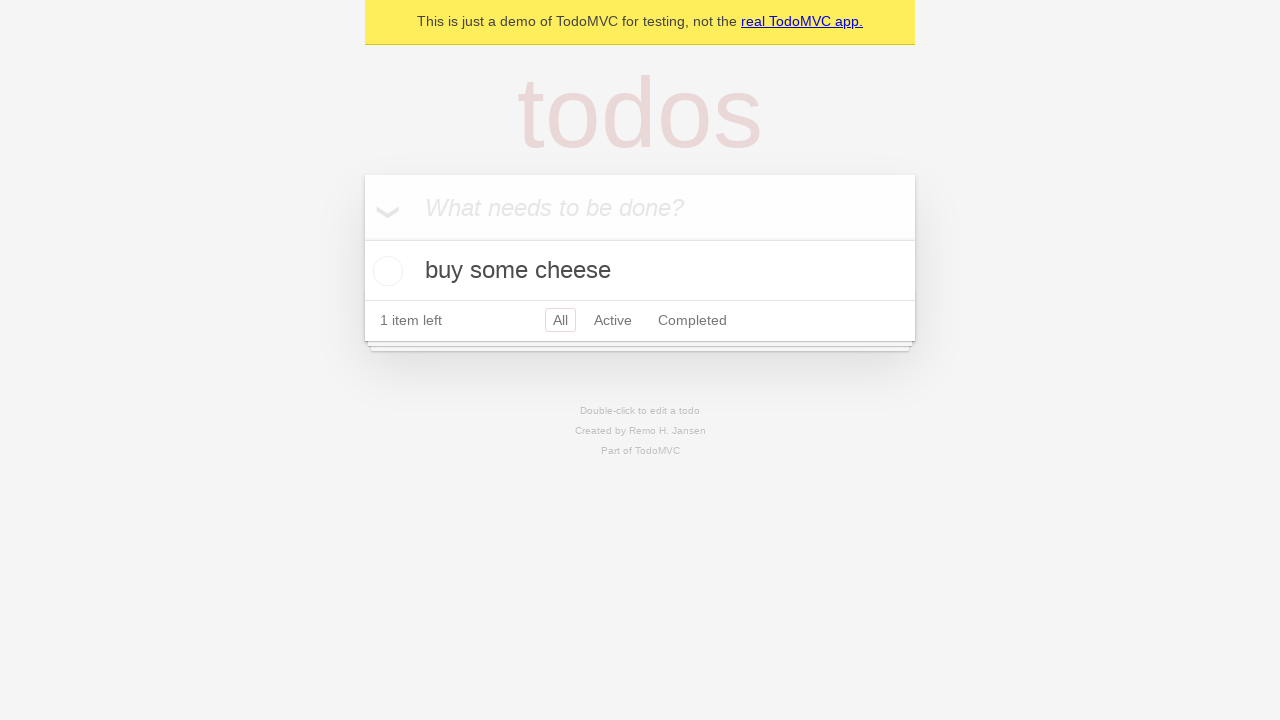

Filled todo input with 'feed the cat' on internal:attr=[placeholder="What needs to be done?"i]
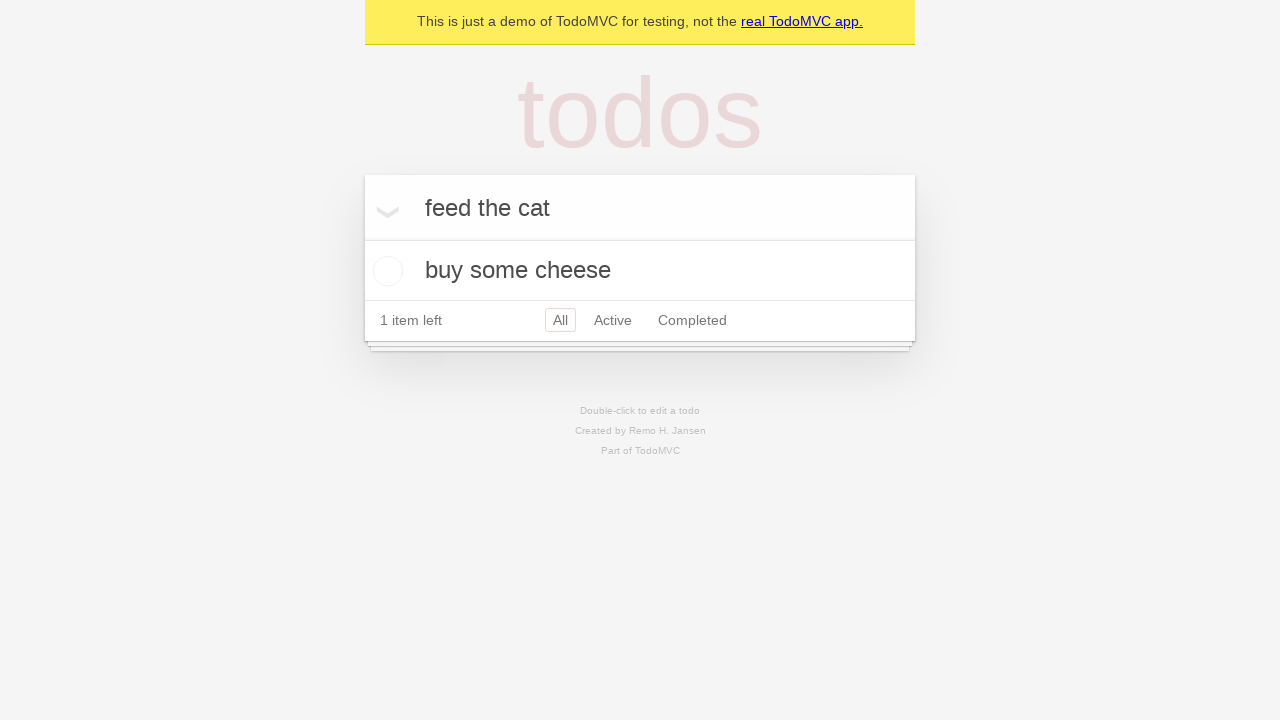

Pressed Enter to add second todo on internal:attr=[placeholder="What needs to be done?"i]
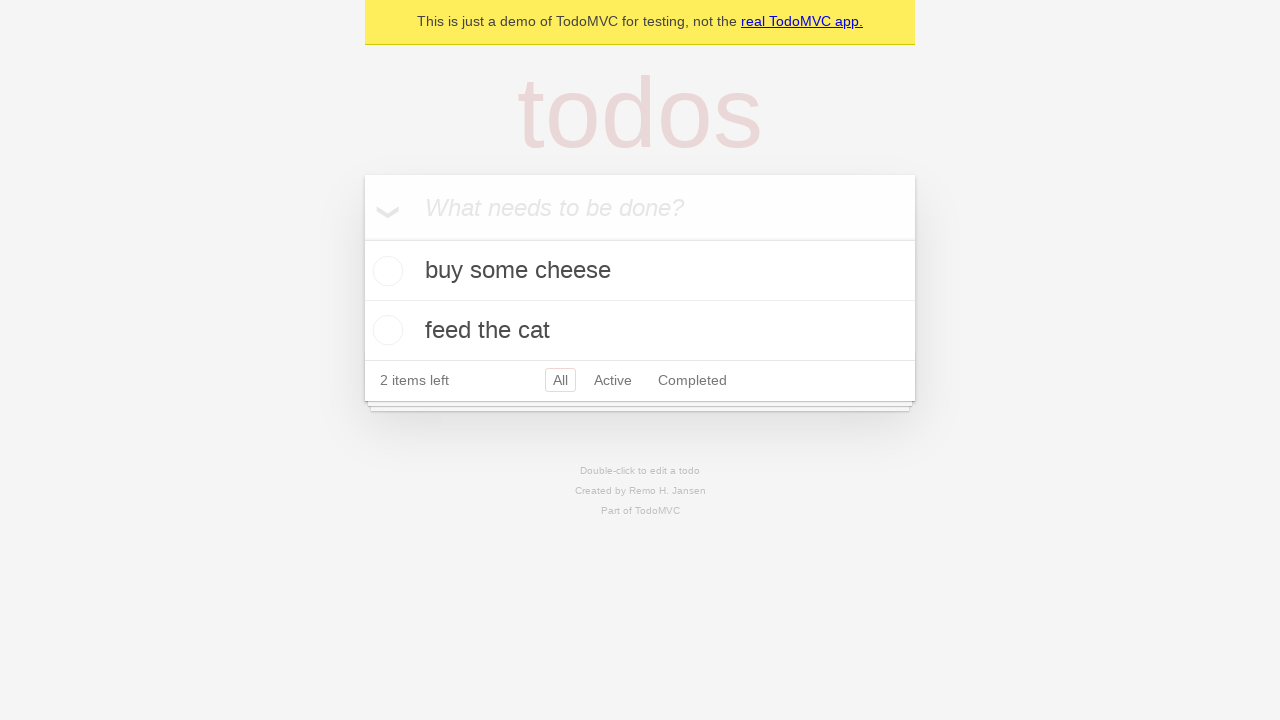

Checked first todo item at (385, 271) on internal:testid=[data-testid="todo-item"s] >> nth=0 >> internal:role=checkbox
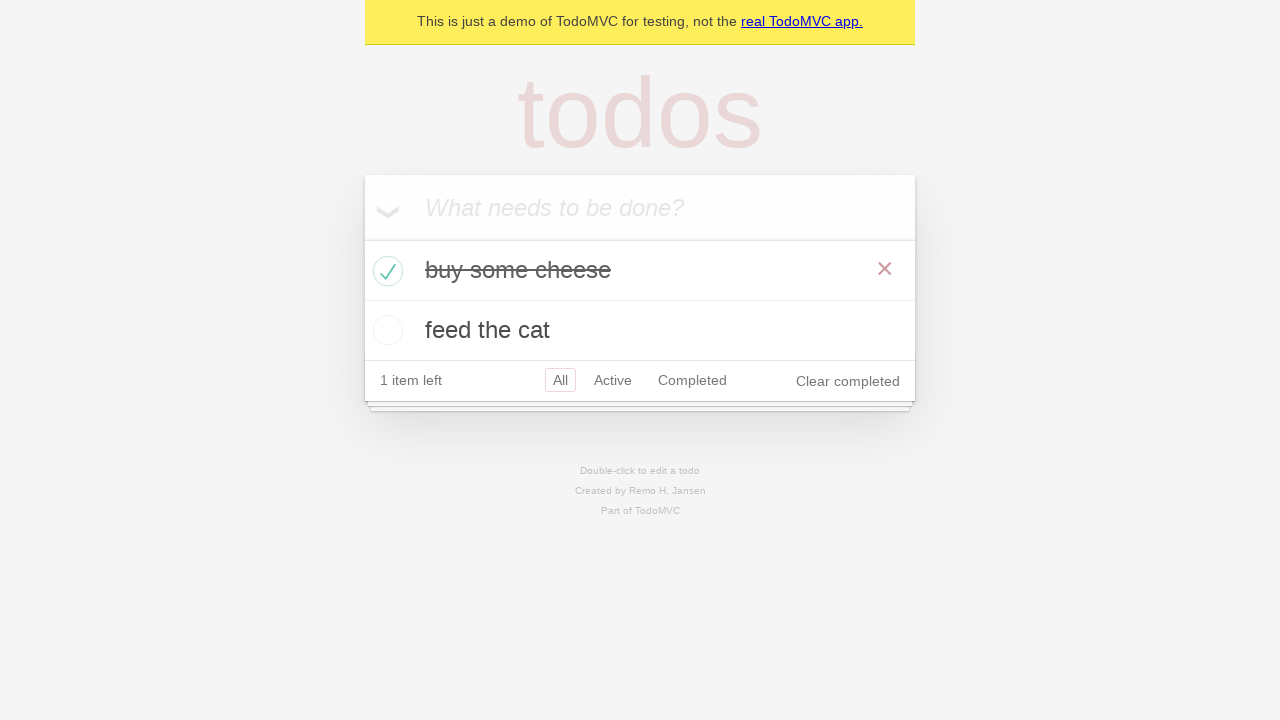

Reloaded page to test data persistence
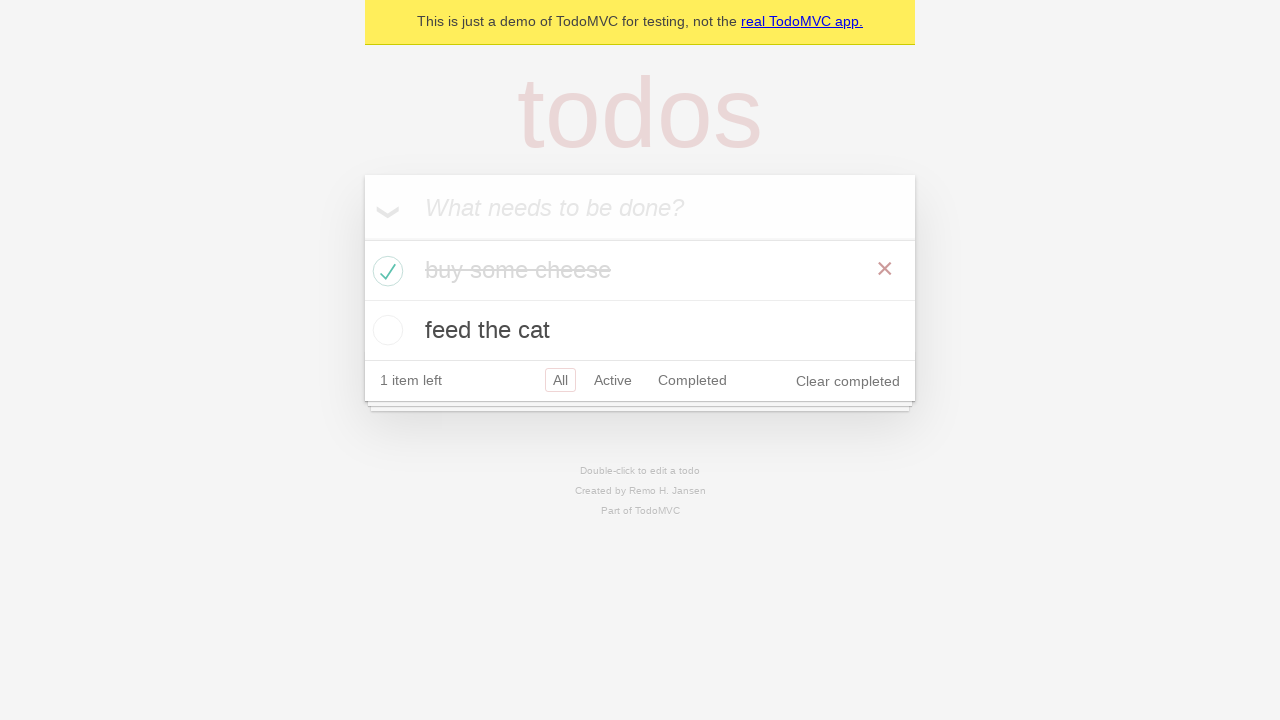

Verified todo items persisted after page reload
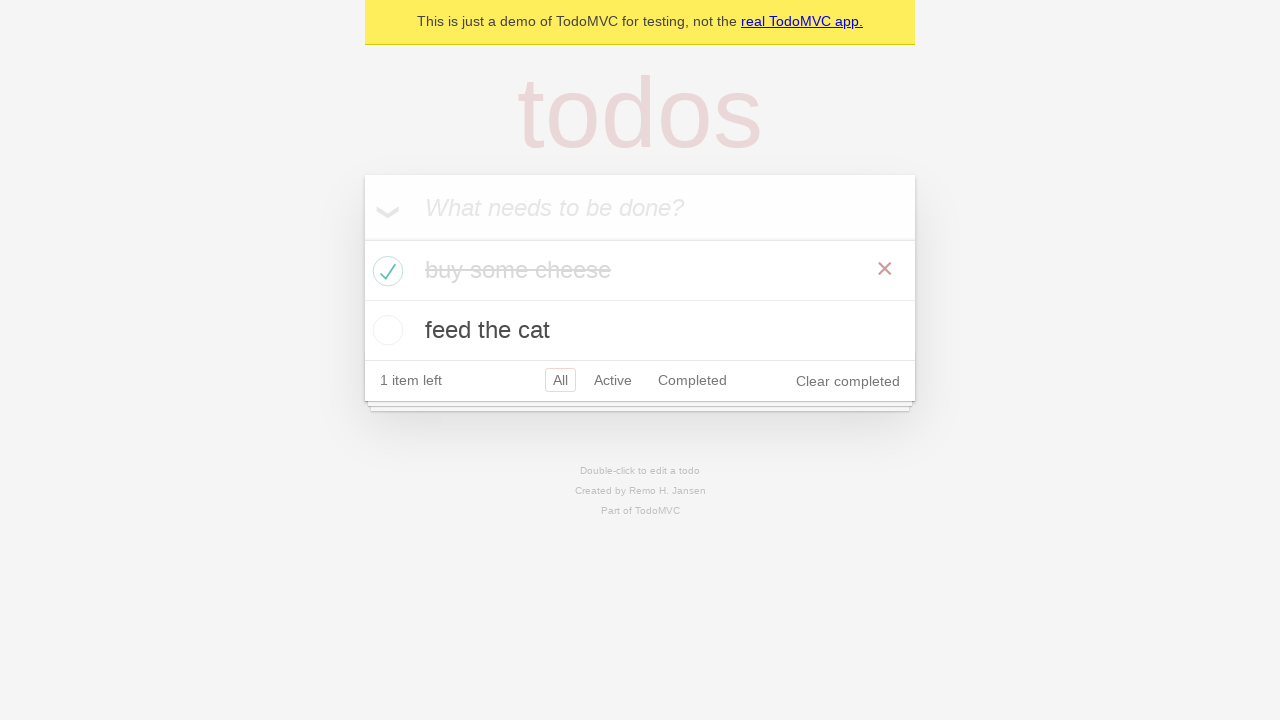

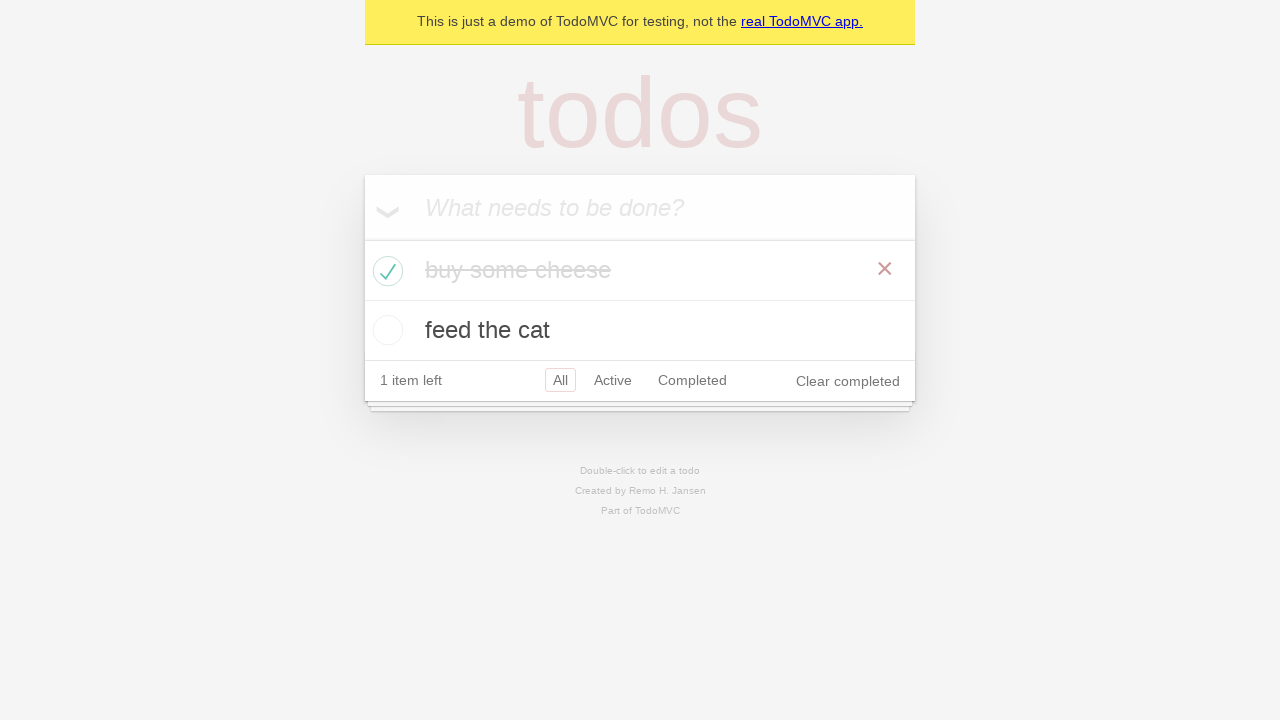